Tests a bank transfer form using a refactored polling helper to wait for receipt confirmation

Starting URL: http://agileway.com.au/demo/netbank

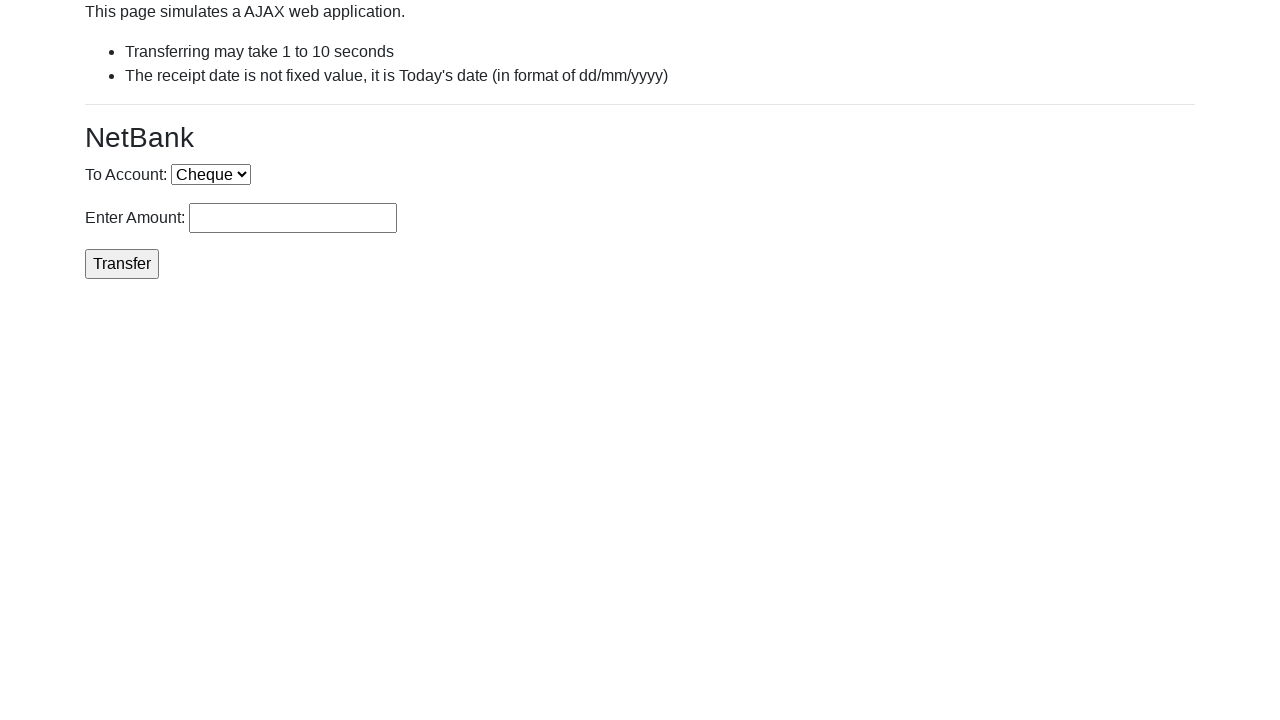

Selected 'Cheque' from account dropdown on select[name='account']
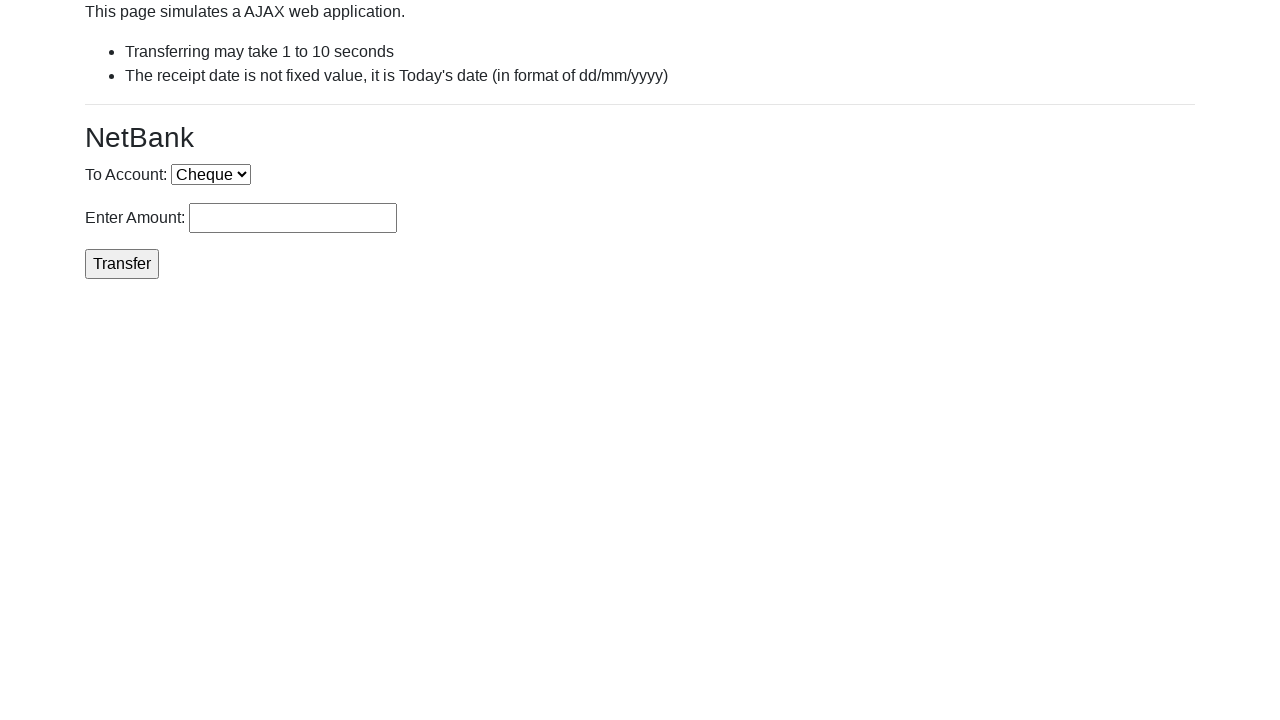

Entered transfer amount of 250 on #rcptAmount
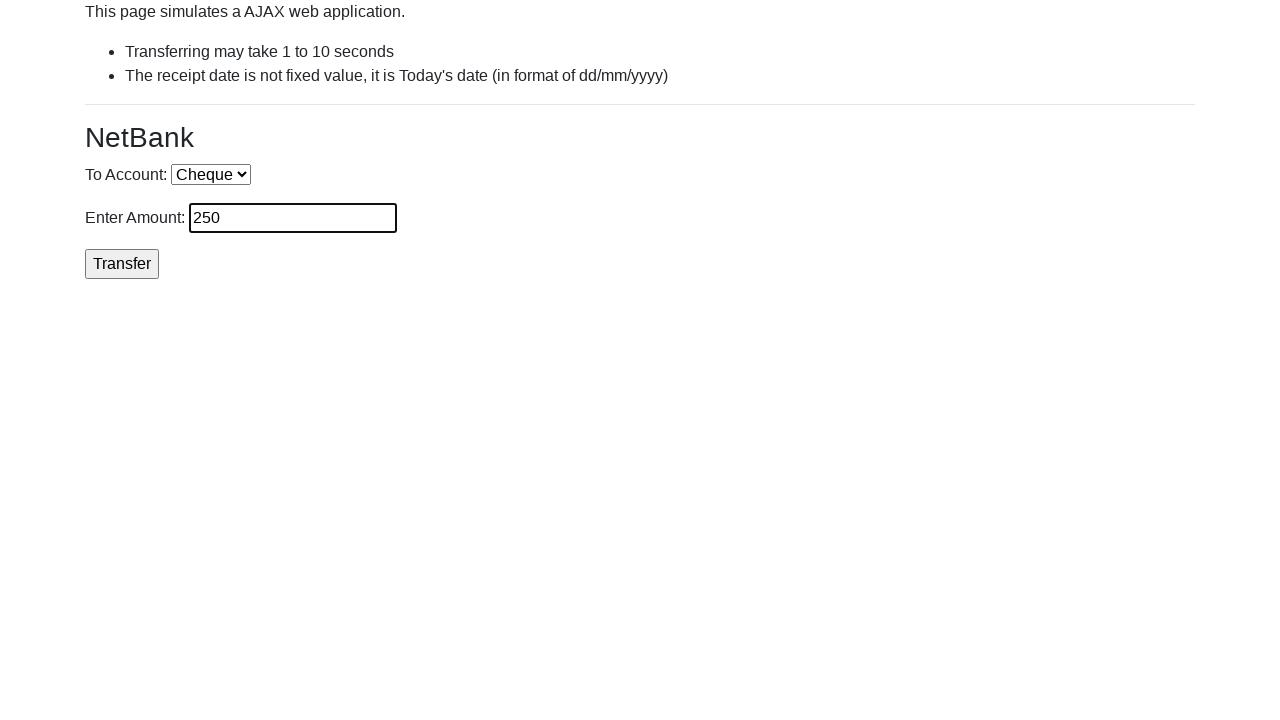

Clicked Transfer button to initiate bank transfer at (122, 264) on input[value='Transfer']
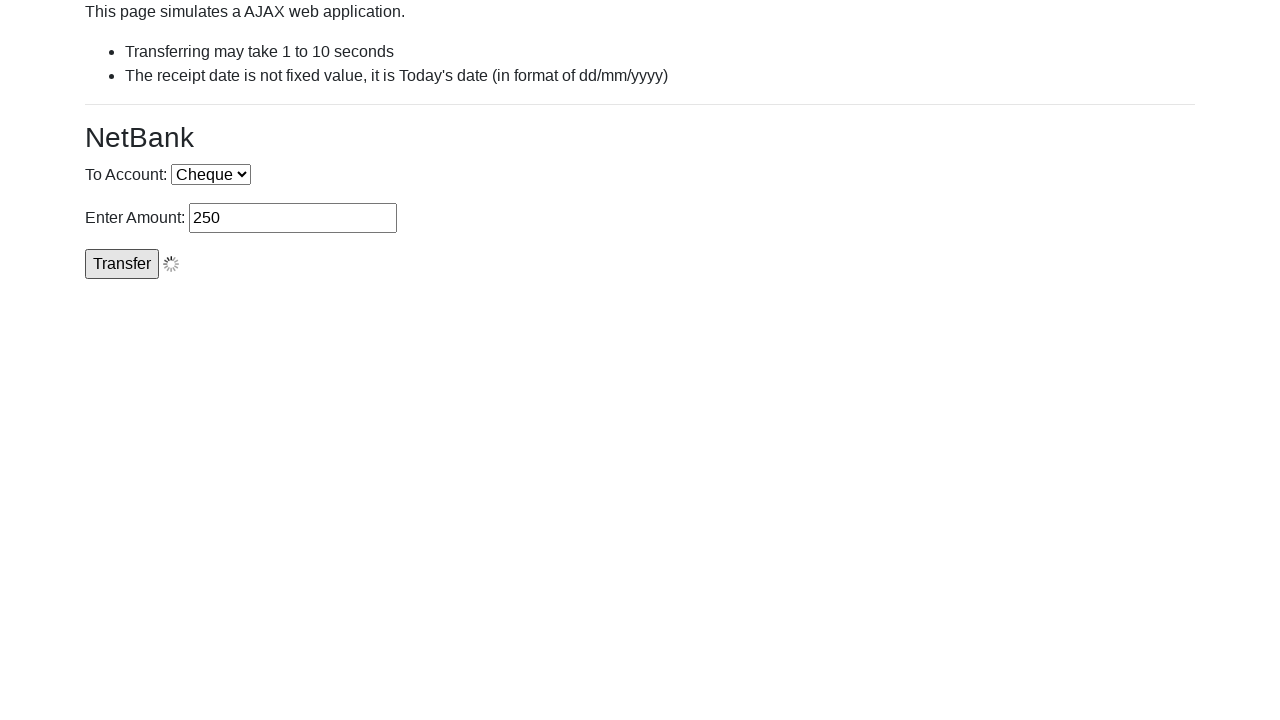

Receipt confirmation appeared with receipt number
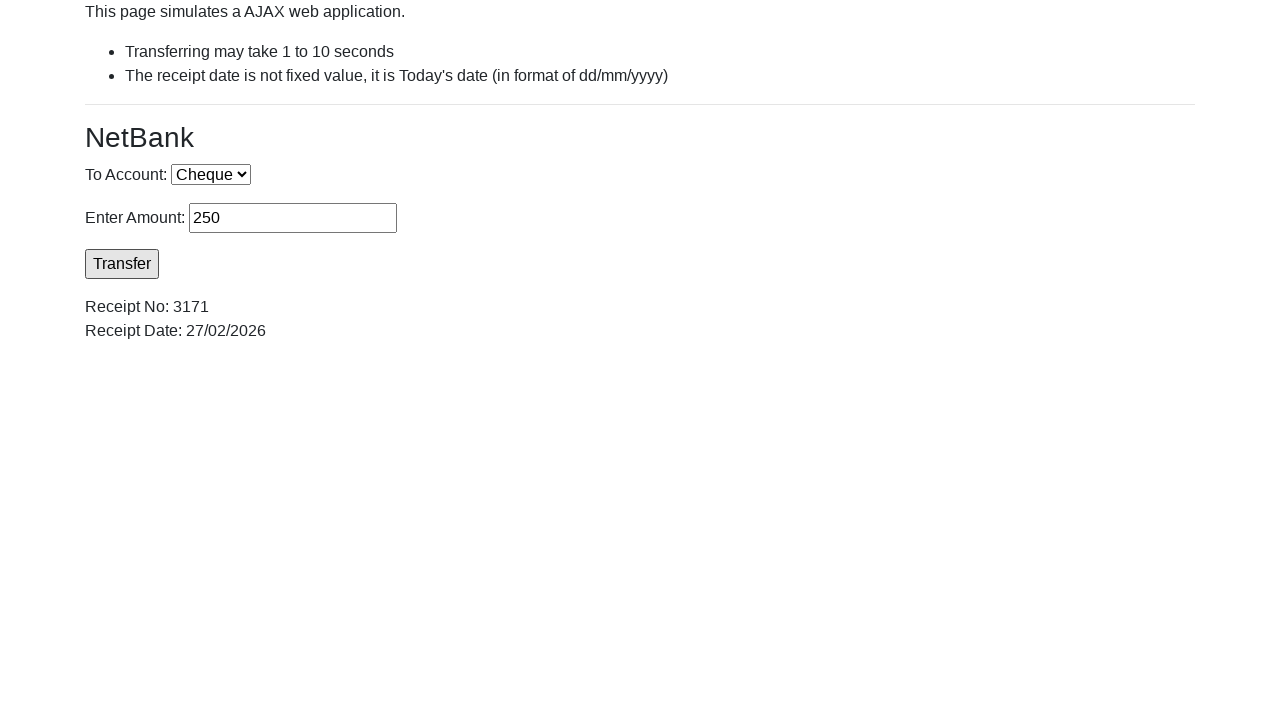

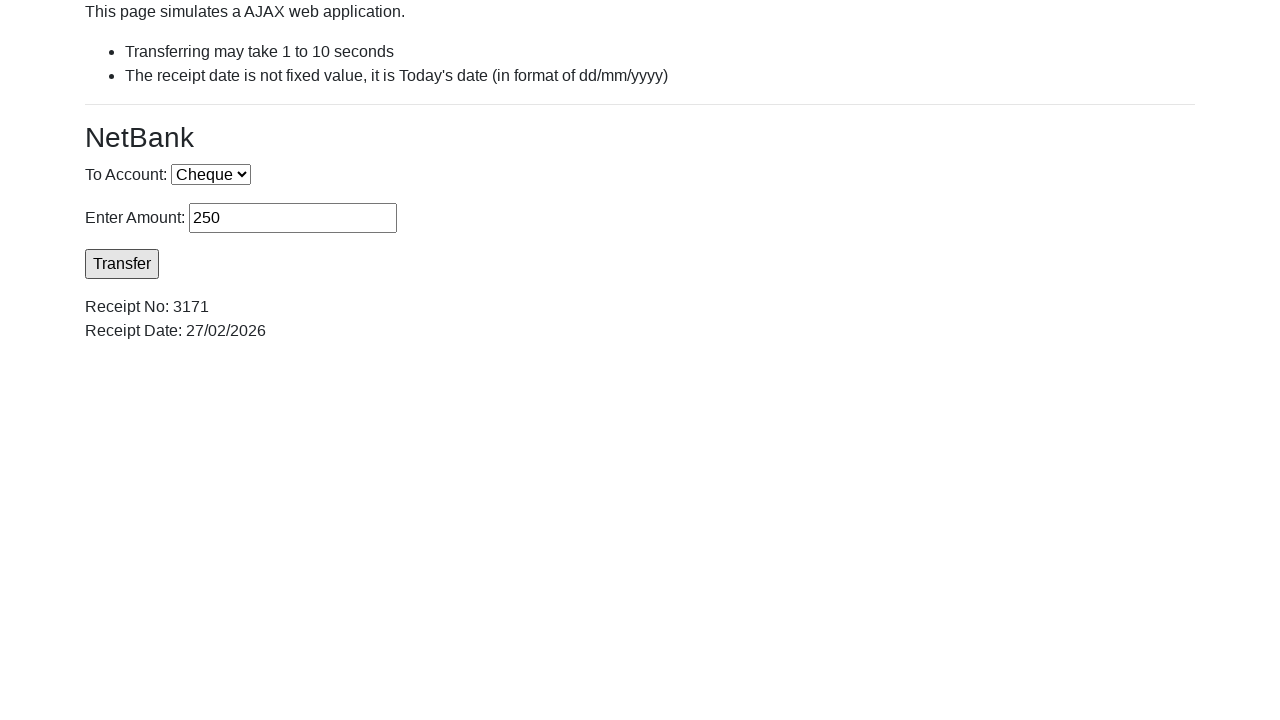